Tests auto-suggestive dropdown functionality by typing a partial search term, waiting for suggestions to appear, and selecting a specific option from the dropdown list

Starting URL: https://rahulshettyacademy.com/dropdownsPractise/

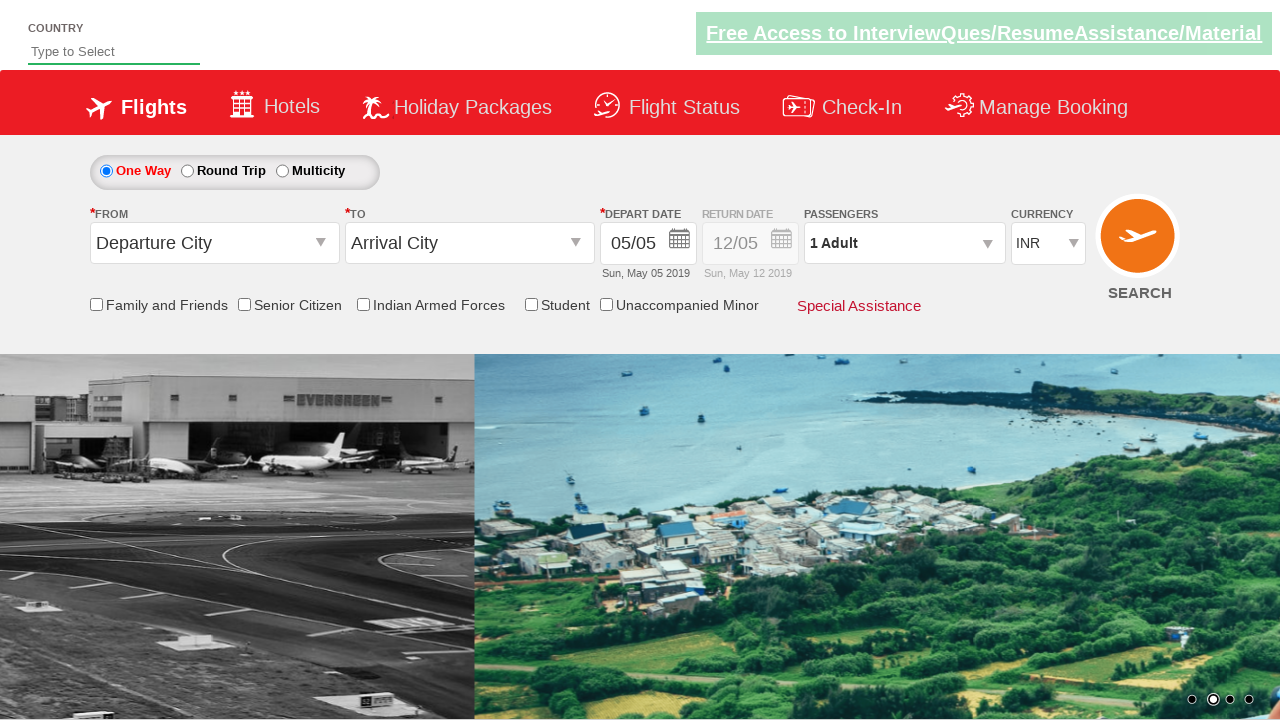

Typed 'ind' in autosuggest field to trigger dropdown on #autosuggest
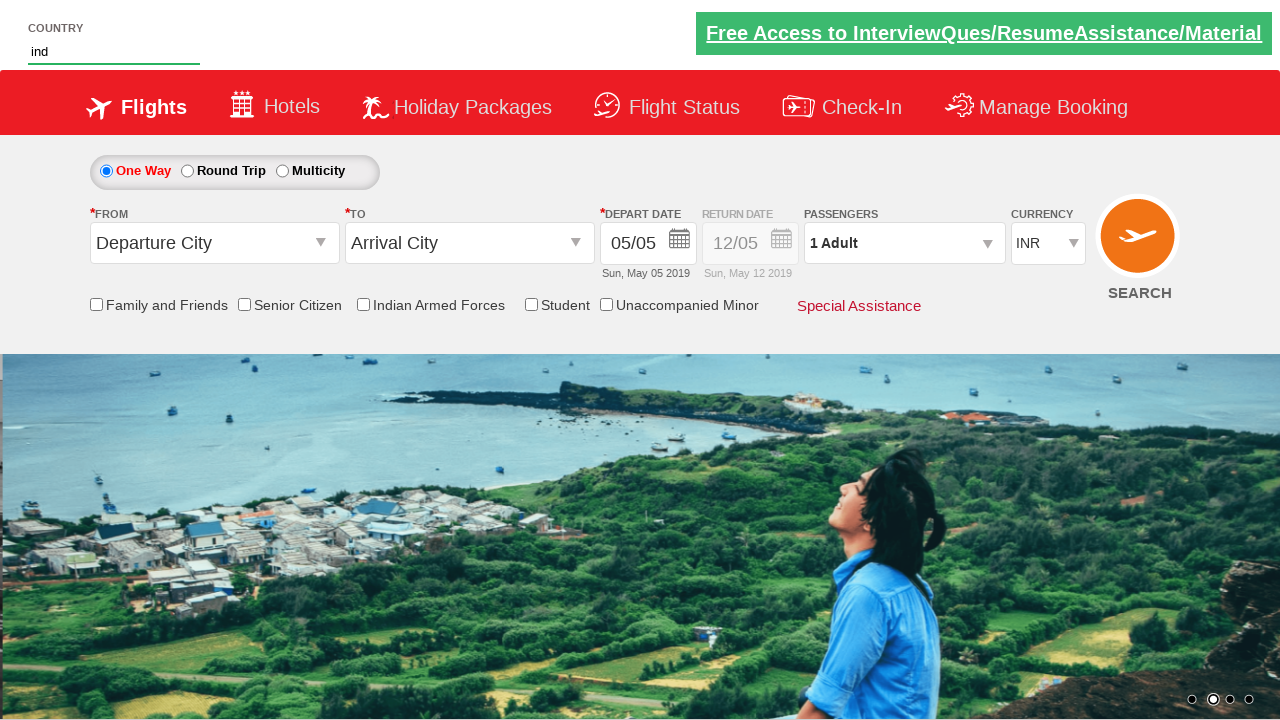

Auto-suggestive dropdown options appeared
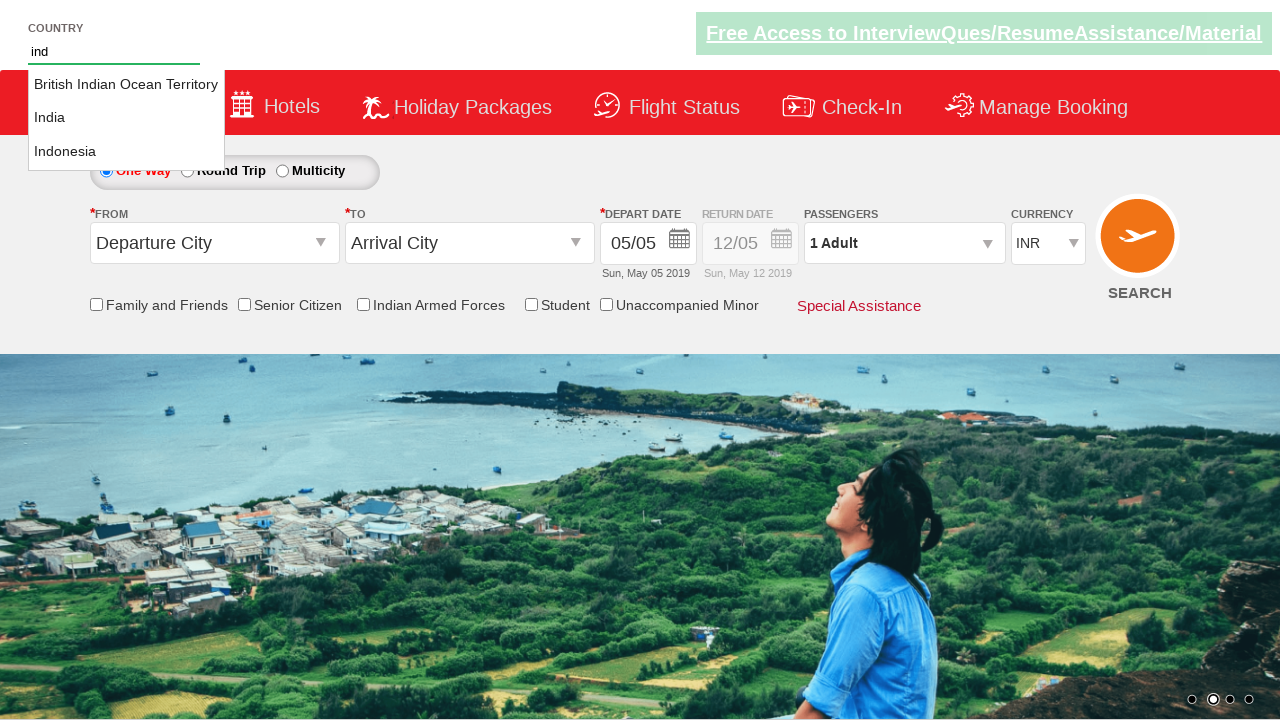

Located 3 dropdown option(s)
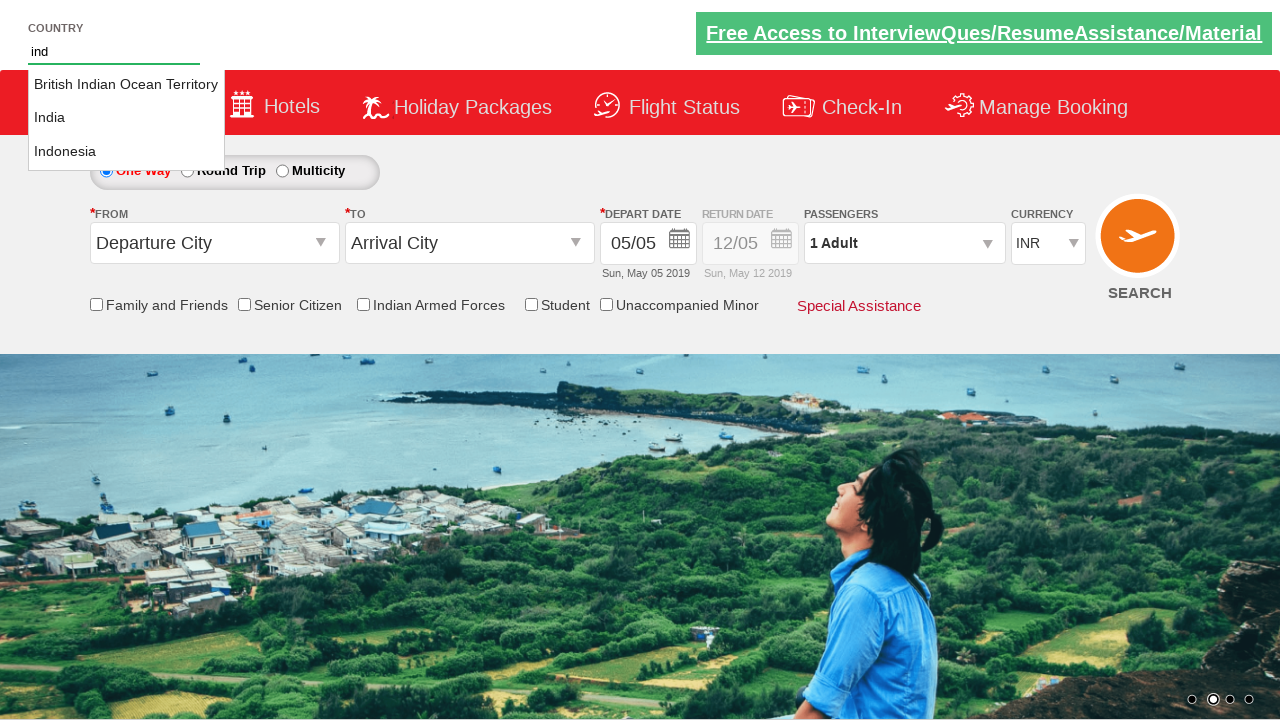

Selected 'India' from the auto-suggestive dropdown at (126, 118) on xpath=//ul/li[@class='ui-menu-item'] >> nth=1
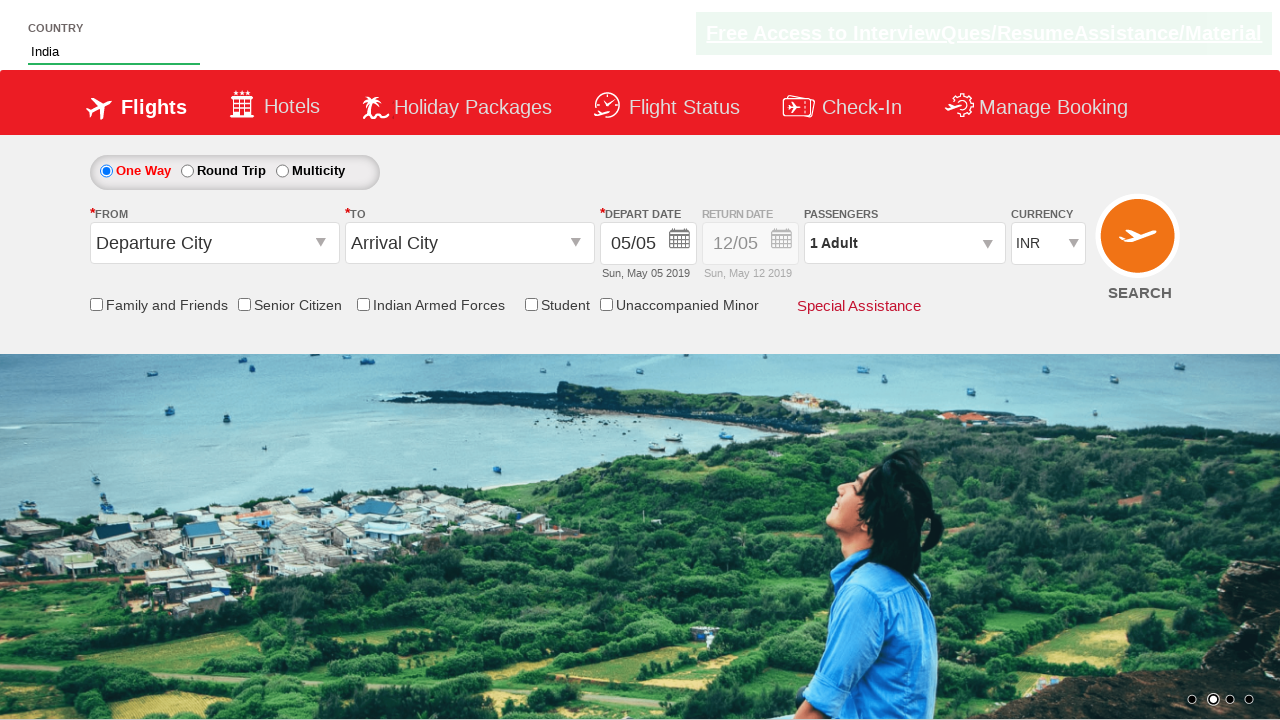

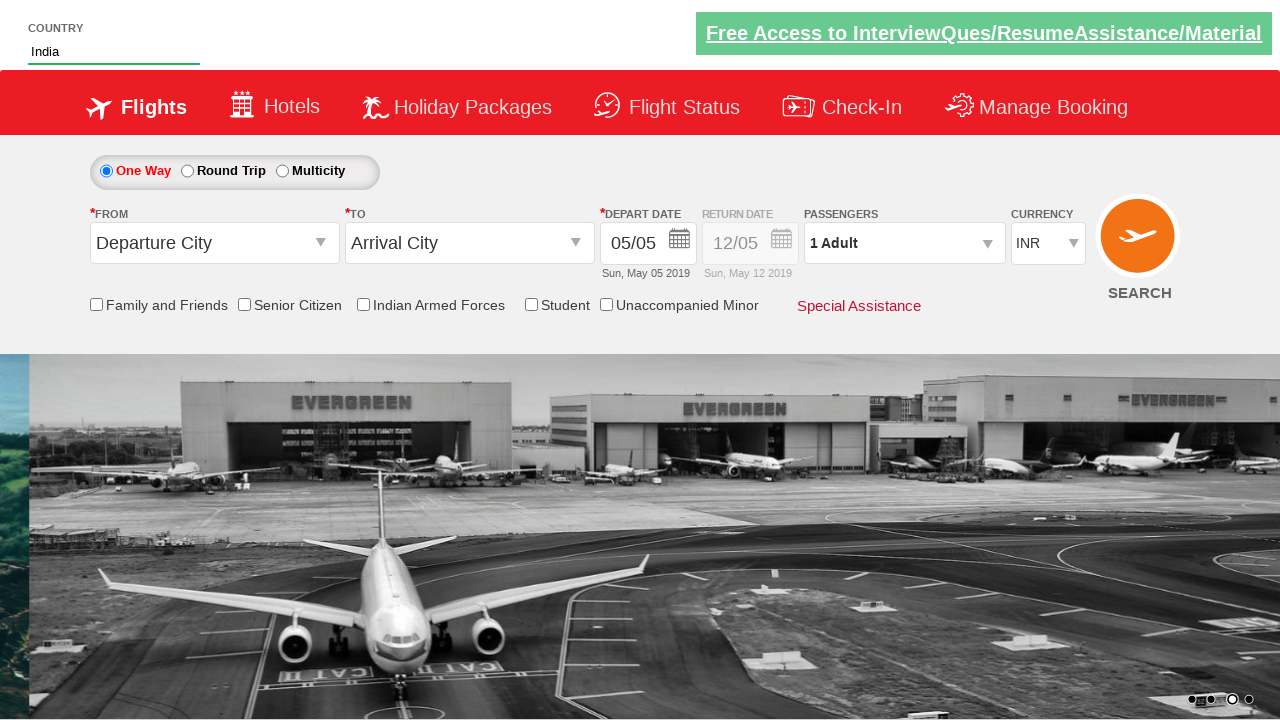